Tests double-click functionality by navigating to the Elements section, clicking on Buttons, and performing a double-click action to verify the correct message appears.

Starting URL: https://demoqa.com/

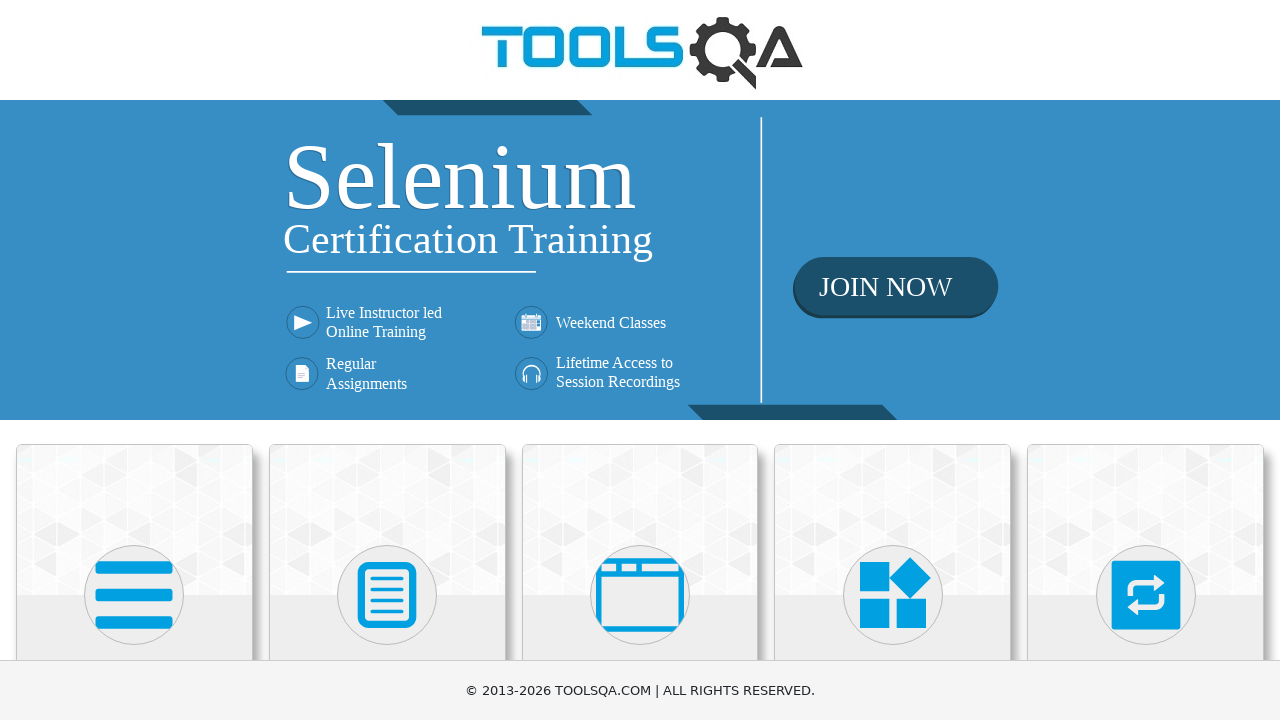

Clicked on Elements card at (134, 360) on xpath=//h5[text()='Elements']
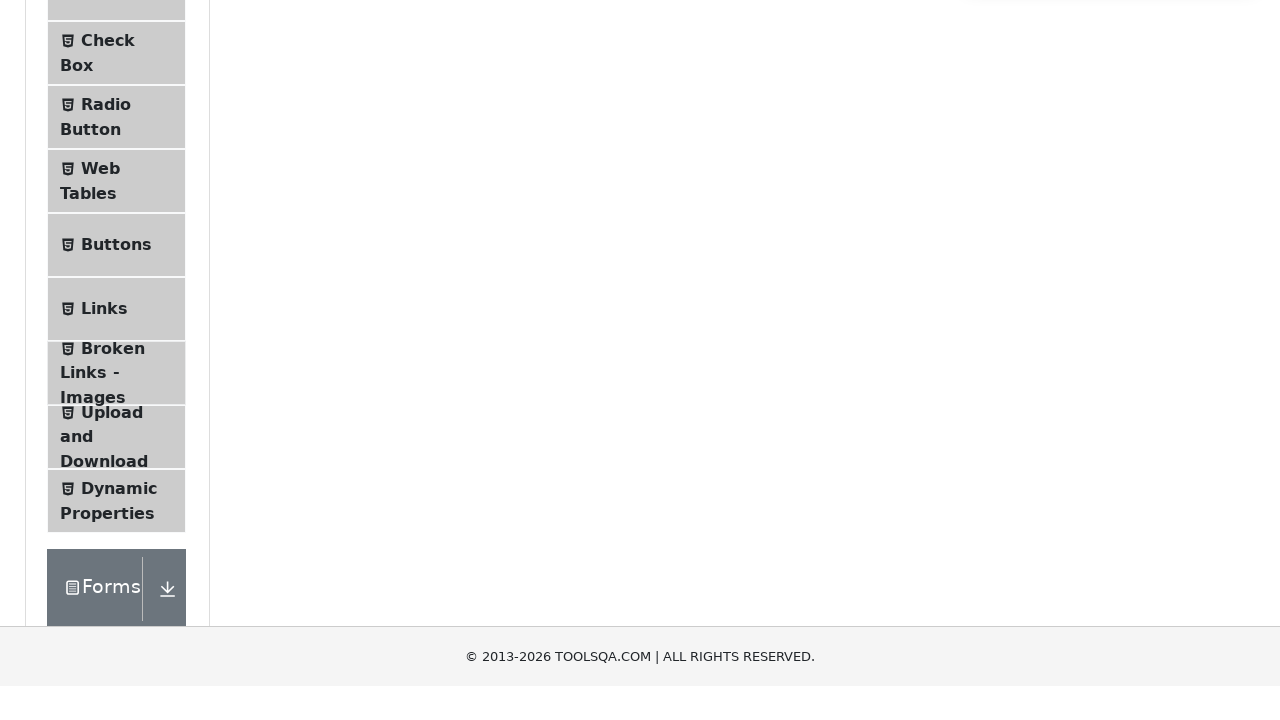

Clicked on Buttons in the sidebar at (116, 517) on xpath=//span[@class='text' and text()='Buttons']
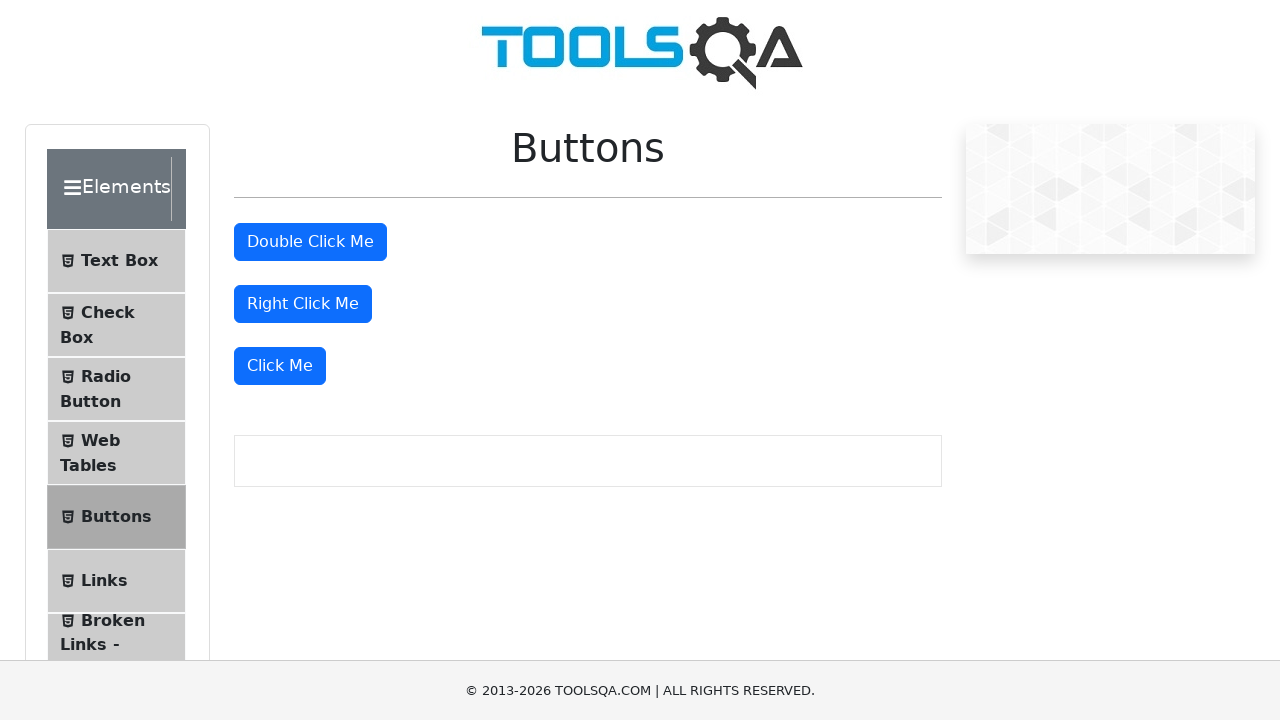

Performed double-click on the double click button at (310, 242) on #doubleClickBtn
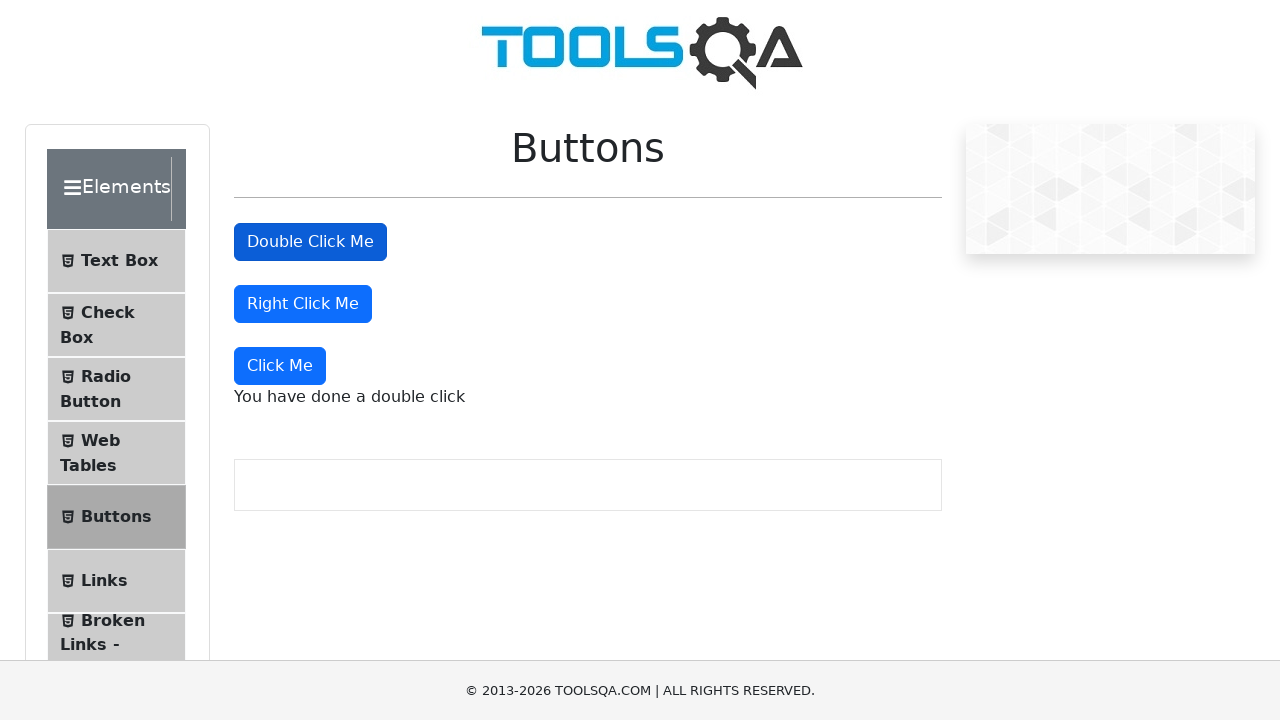

Double-click message appeared successfully
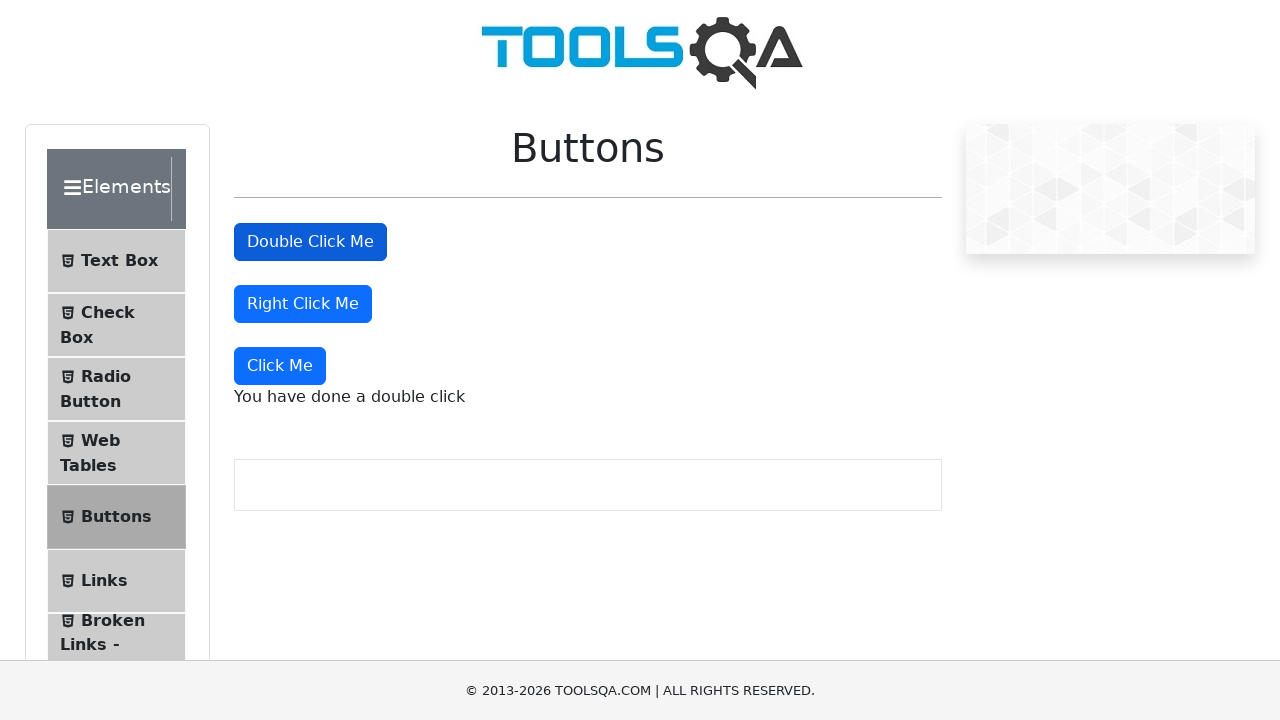

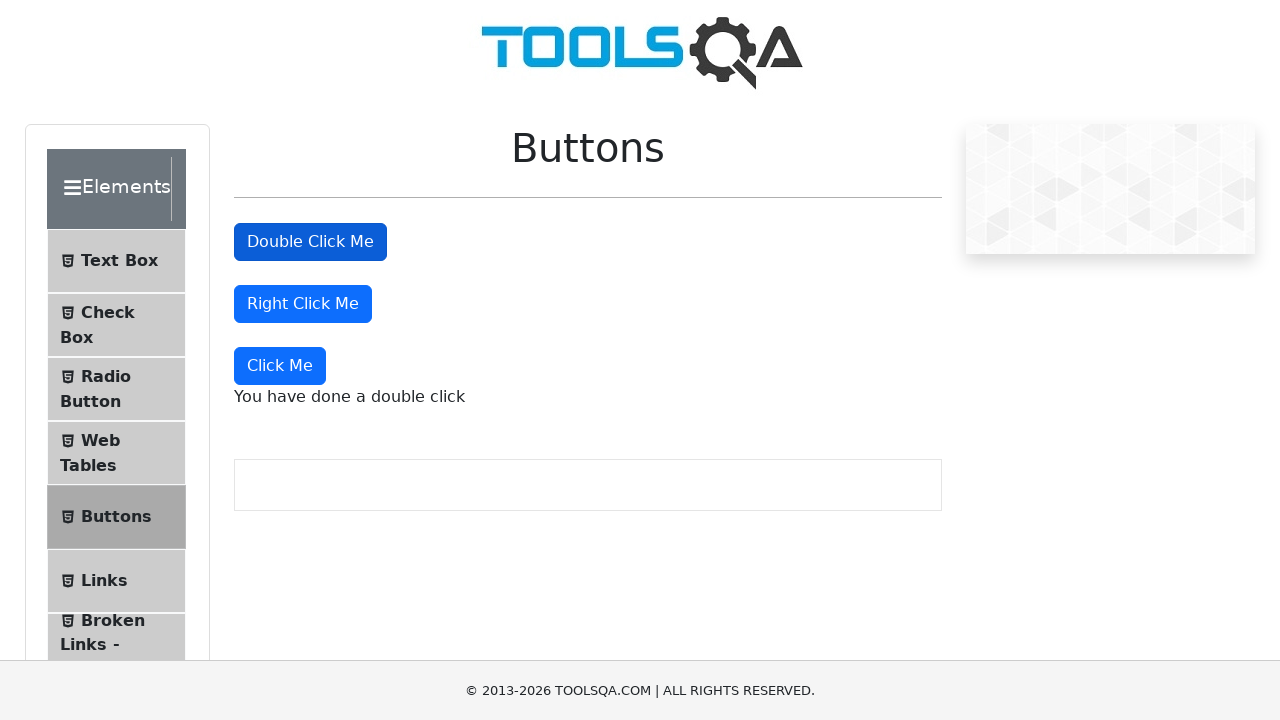